Tests the complete checkout flow on an e-commerce website by adding an item to cart, navigating to checkout, filling out shipping information, and confirming the order

Starting URL: https://danube-web.shop/

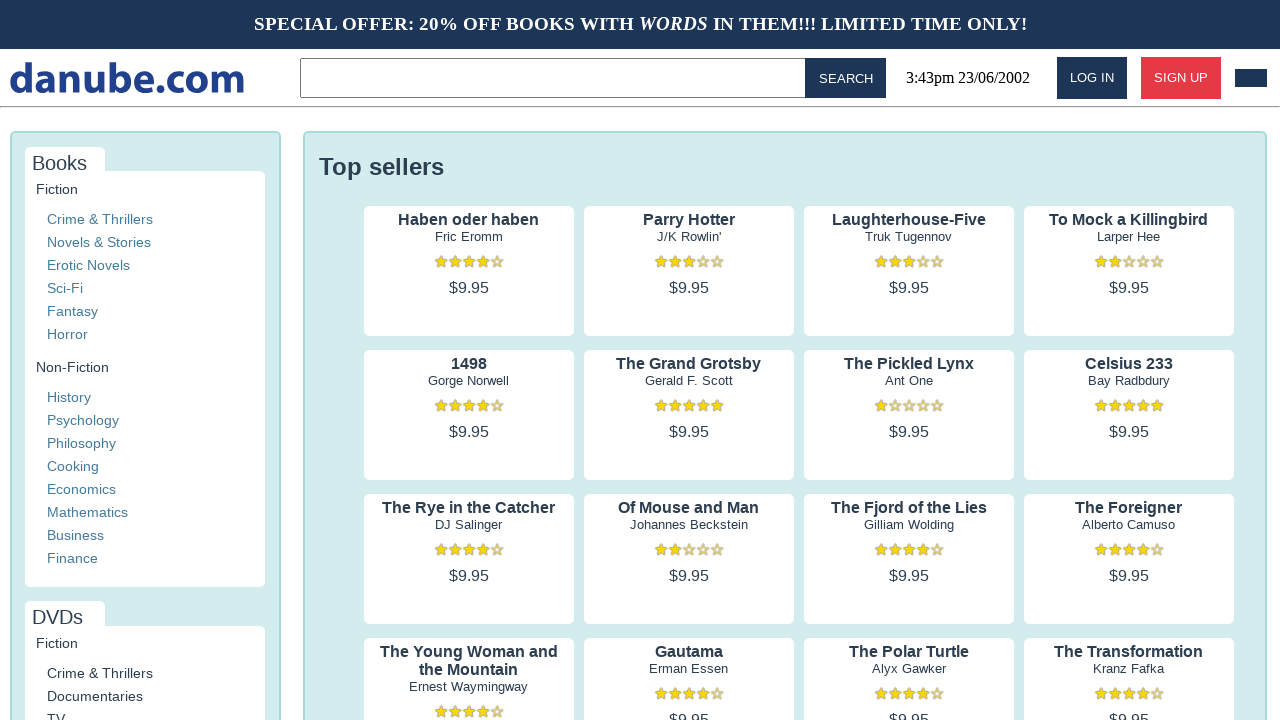

Clicked on first product's author to view product details at (469, 237) on .preview:nth-child(1) > .preview-author
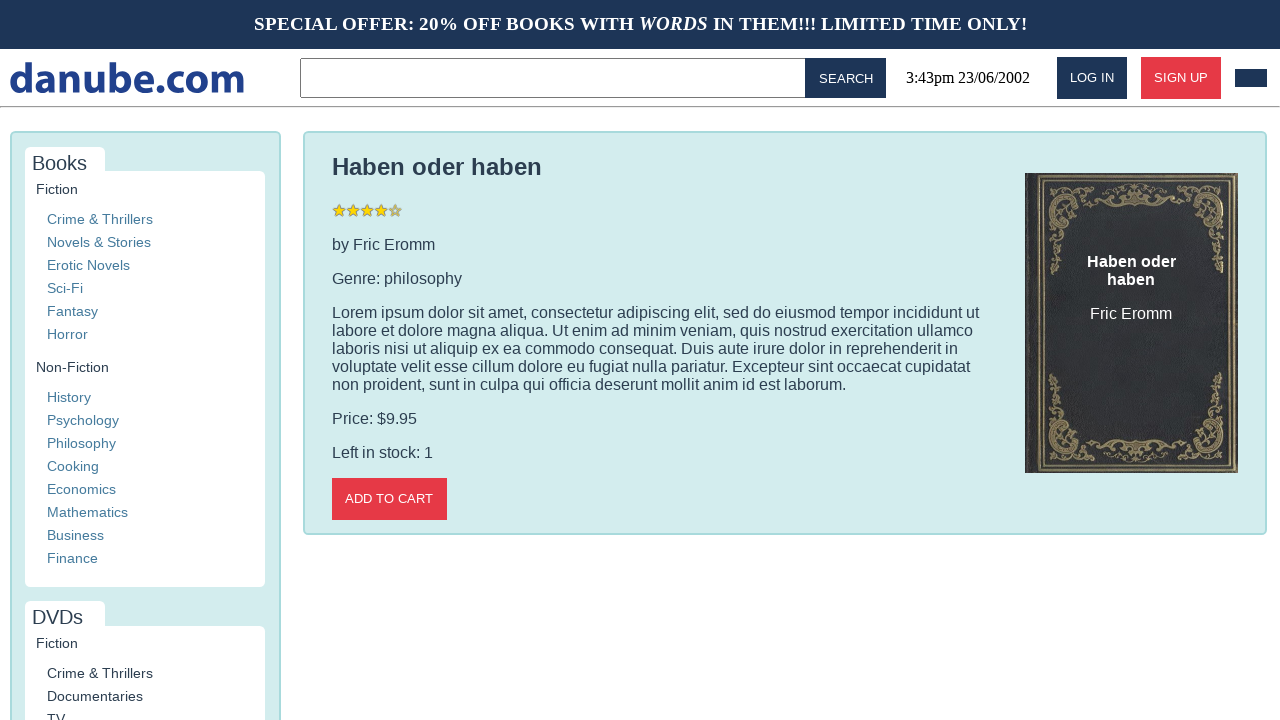

Added item to cart at (389, 499) on .detail-wrapper > .call-to-action
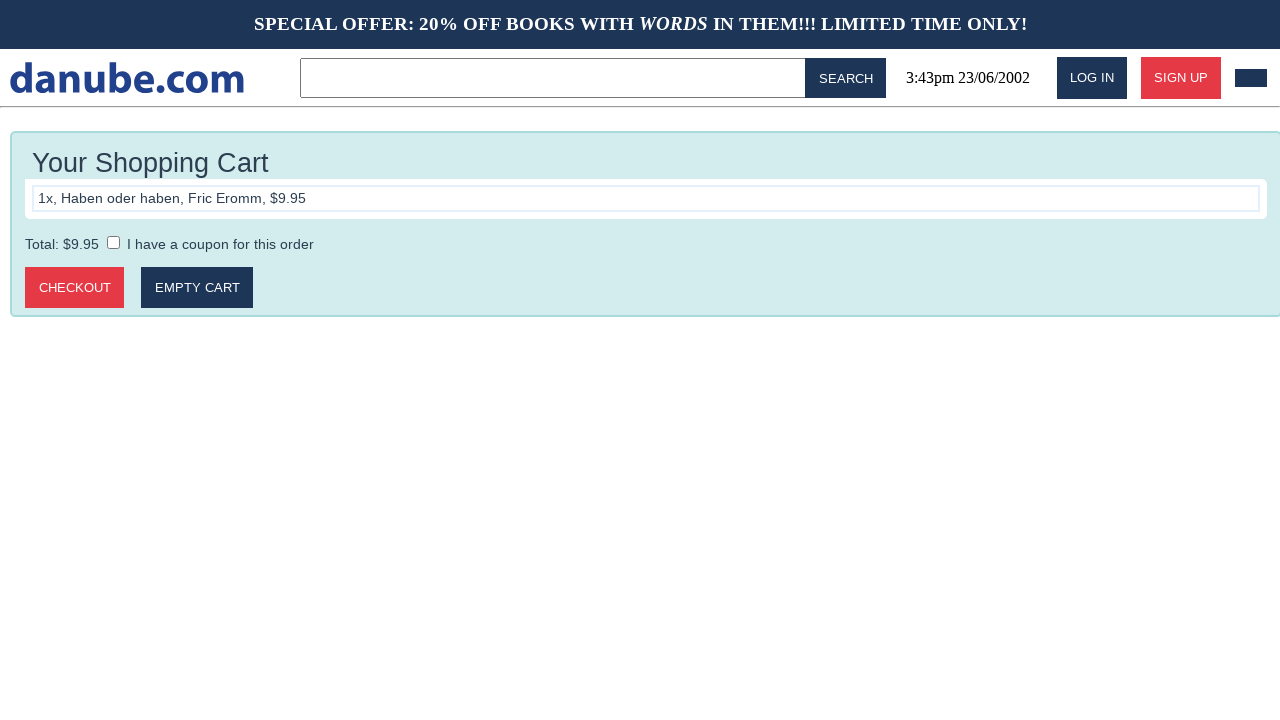

Clicked logo to navigate back to home page at (127, 78) on #logo
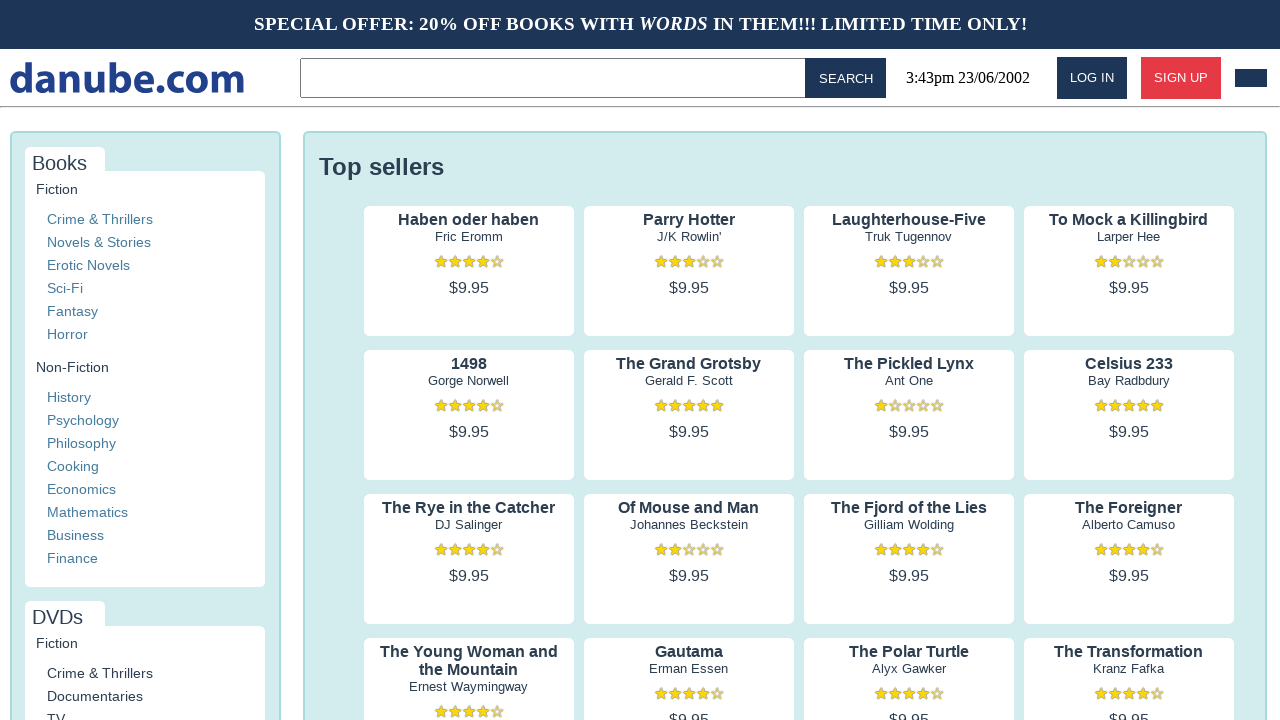

Waited for page to finish loading
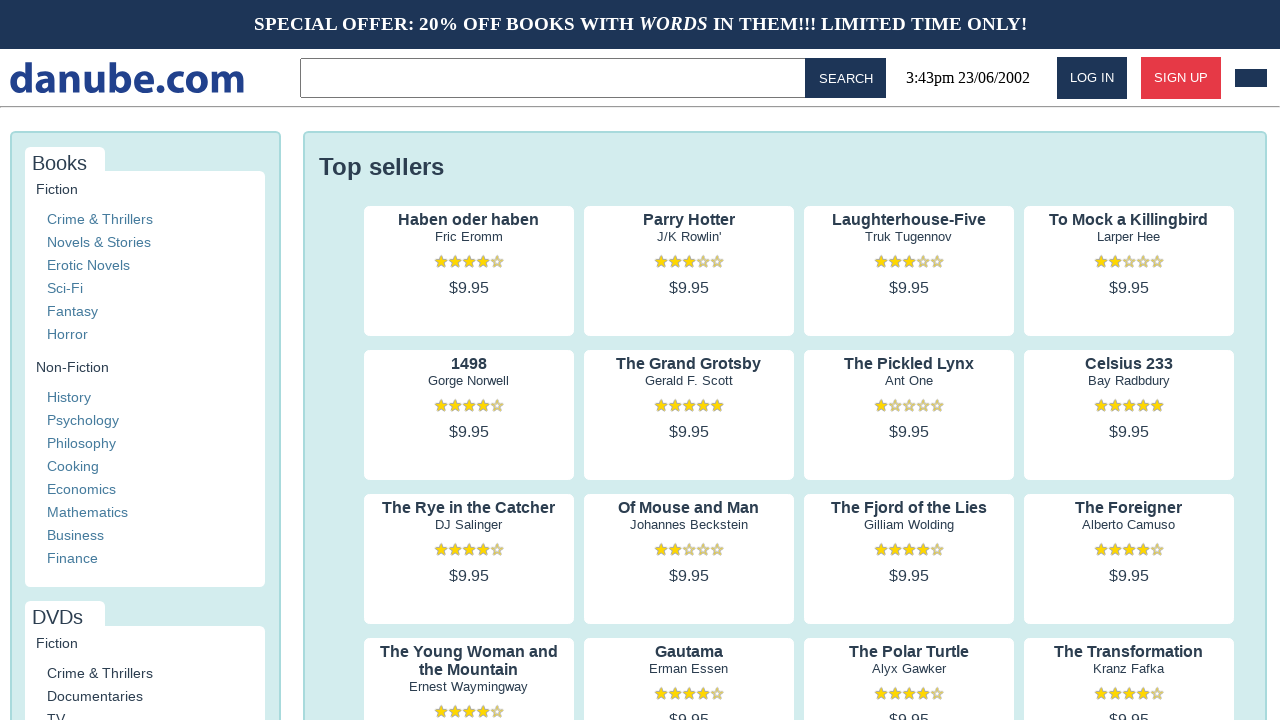

Navigated to shopping cart at (1251, 78) on #cart
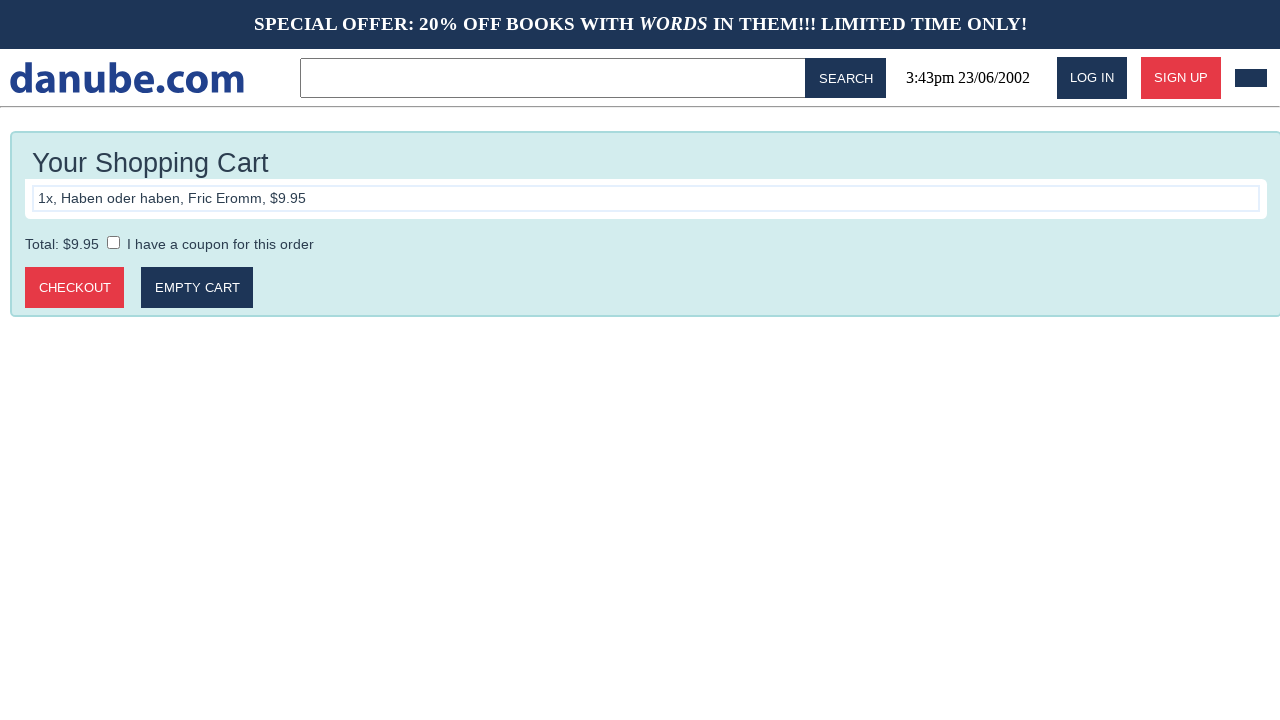

Clicked to proceed to checkout at (75, 288) on .cart > .call-to-action
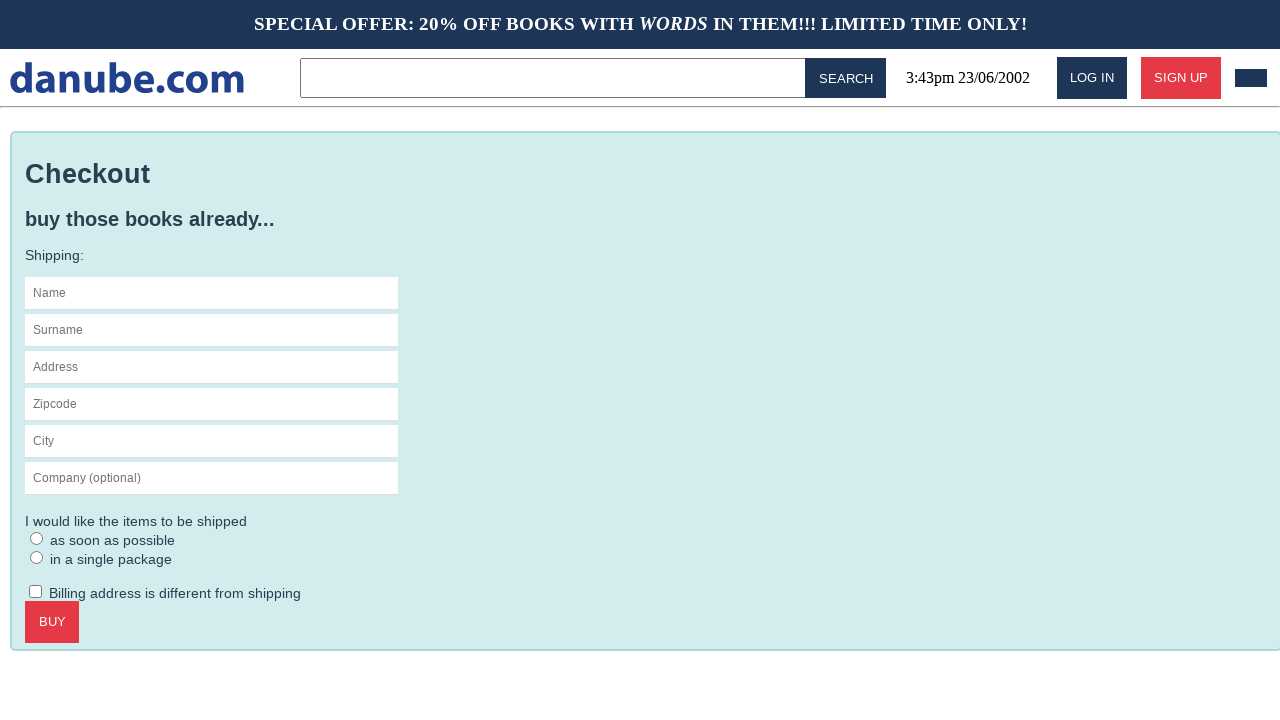

Focused on name field at (212, 293) on #s-name
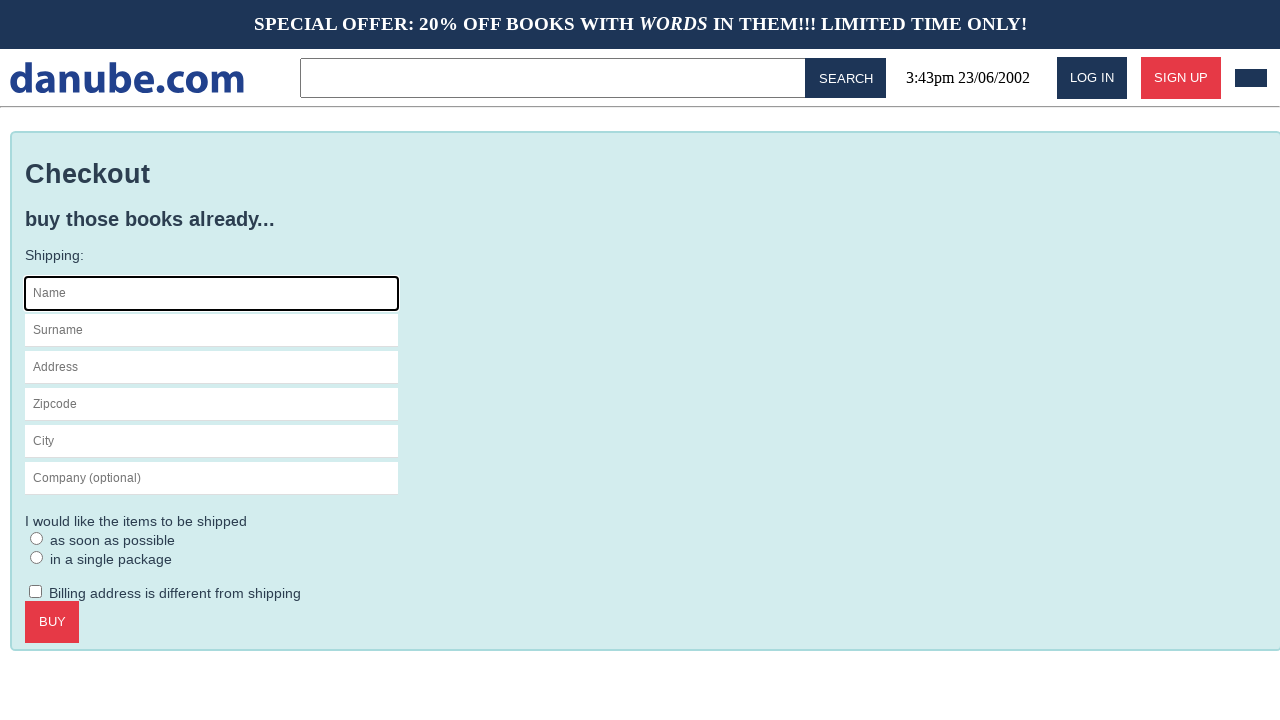

Filled name field with 'Max' on #s-name
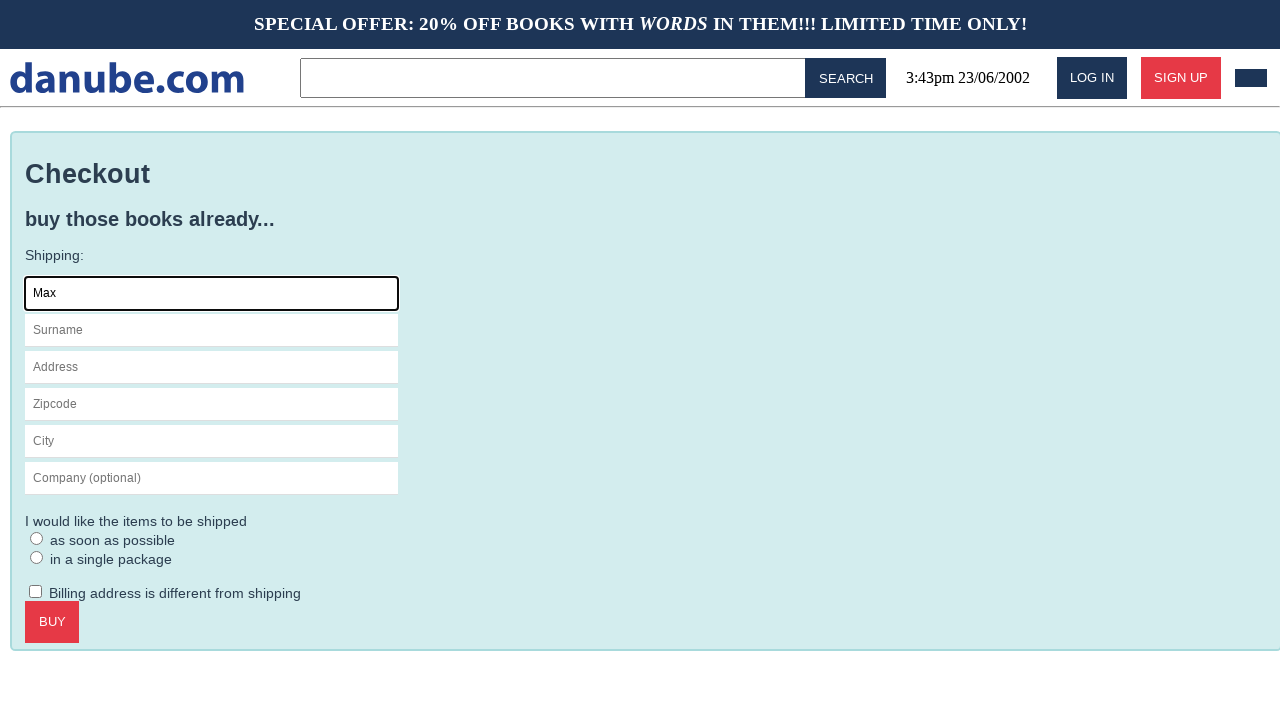

Filled surname field with 'Mustermann' on #s-surname
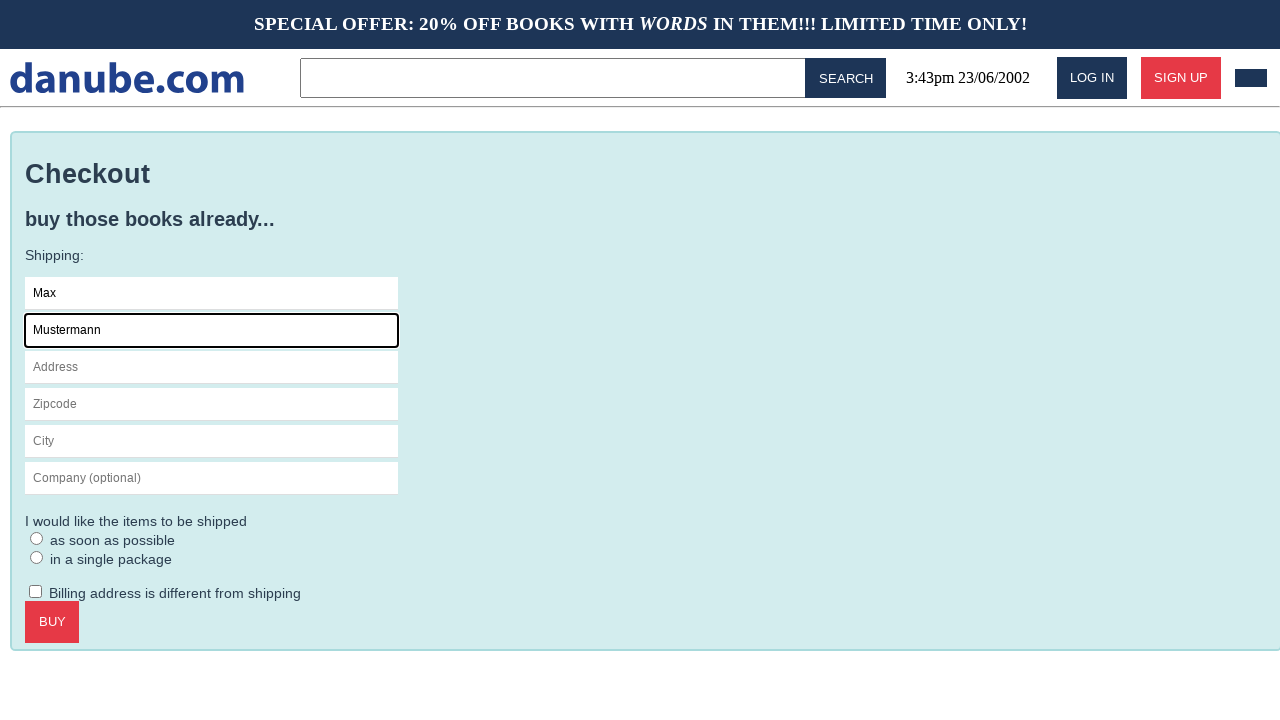

Filled address field with 'Charlottenstr. 57' on #s-address
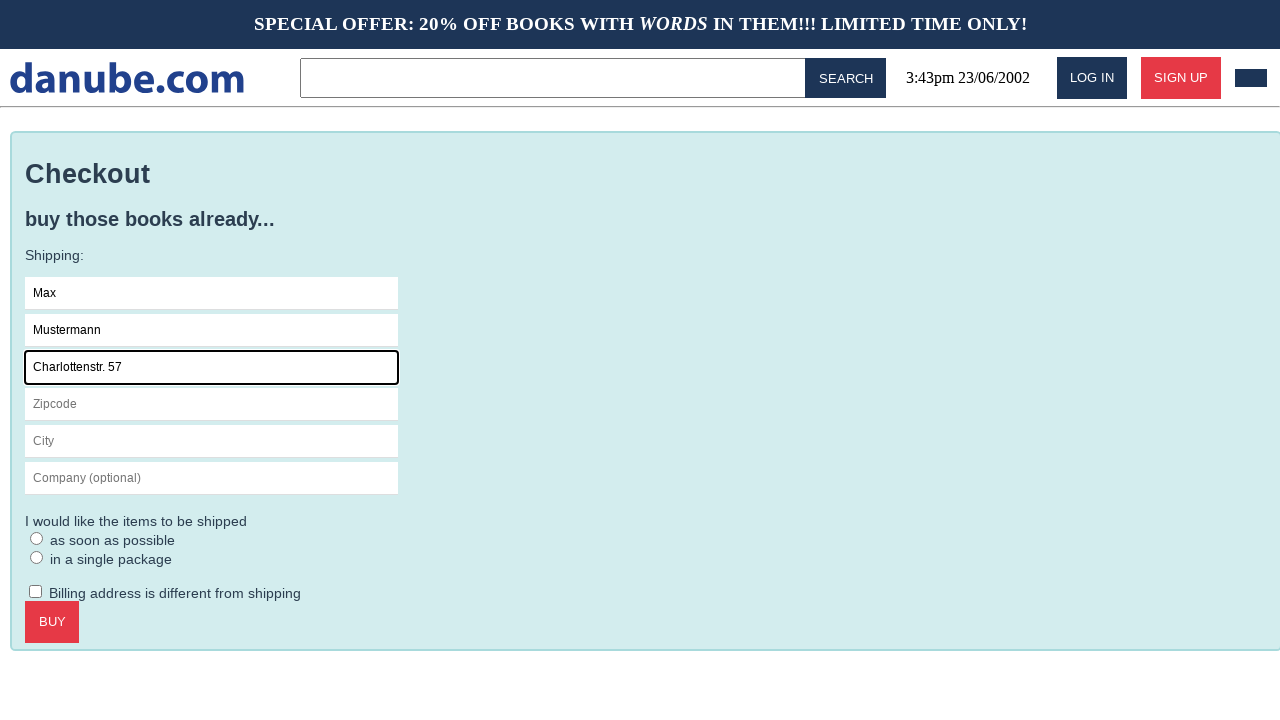

Filled zipcode field with '10117' on #s-zipcode
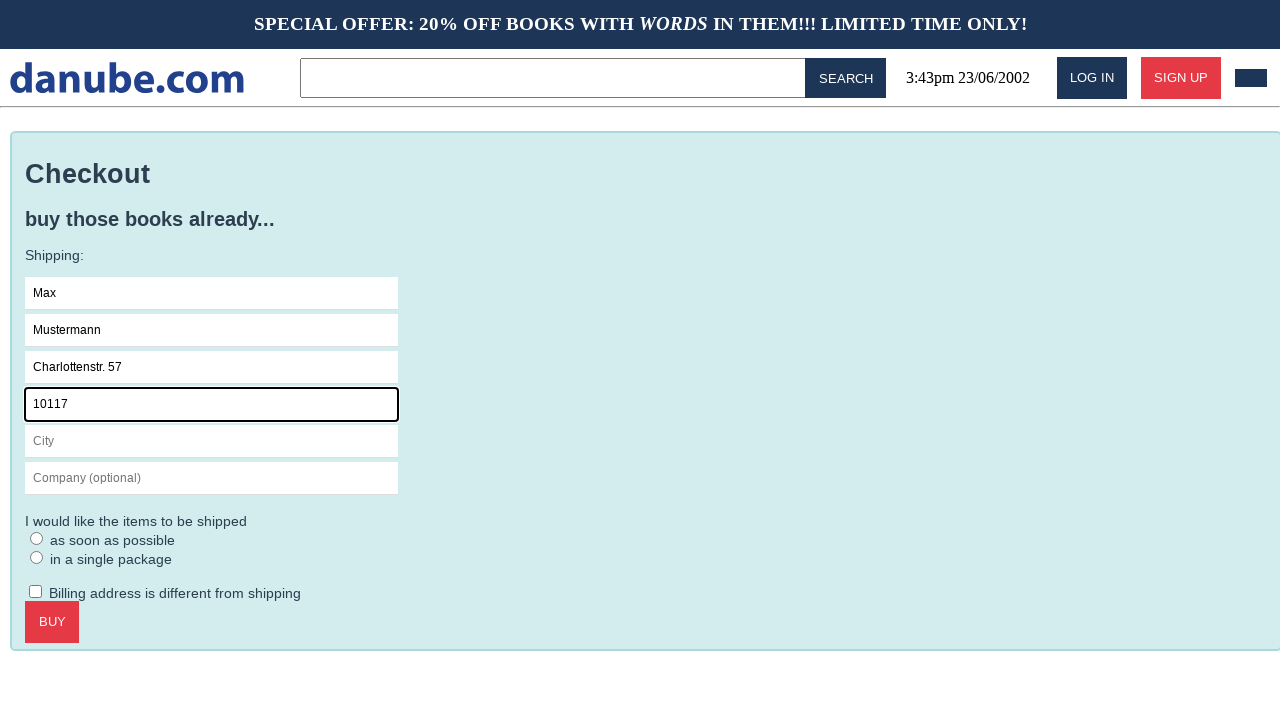

Filled city field with 'Berlin' on #s-city
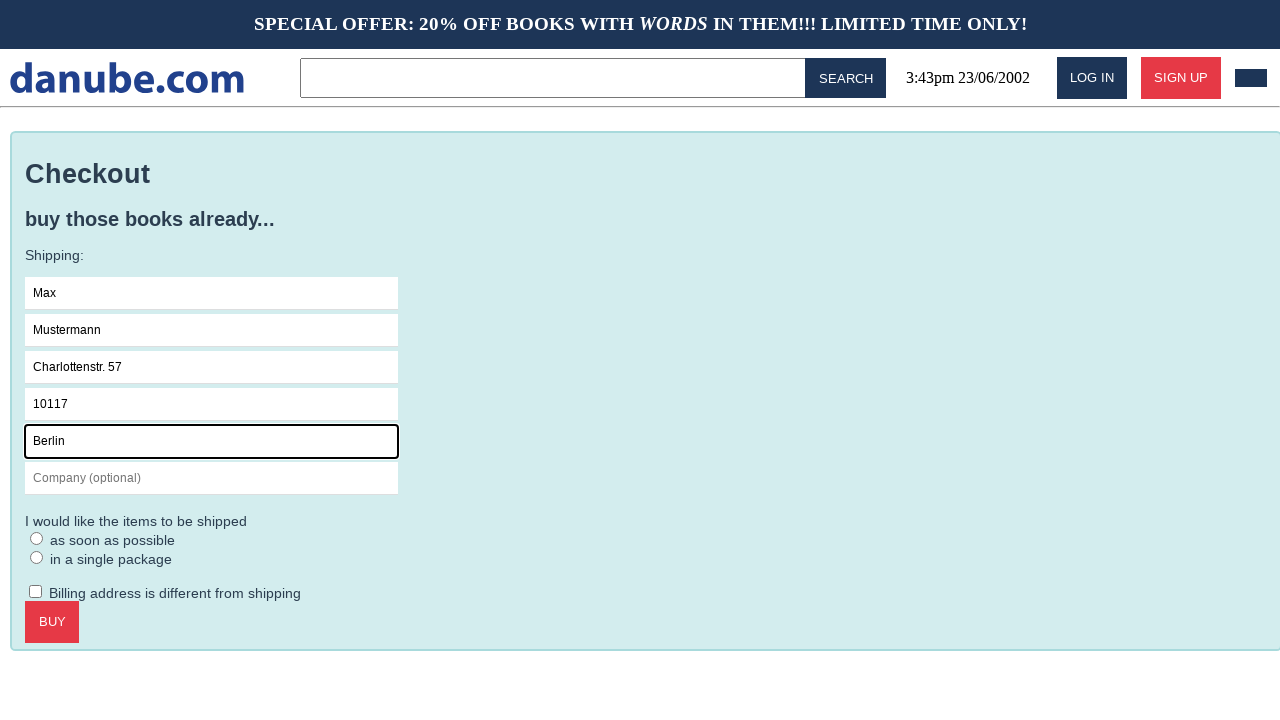

Filled company field with 'Firma GmbH' on #s-company
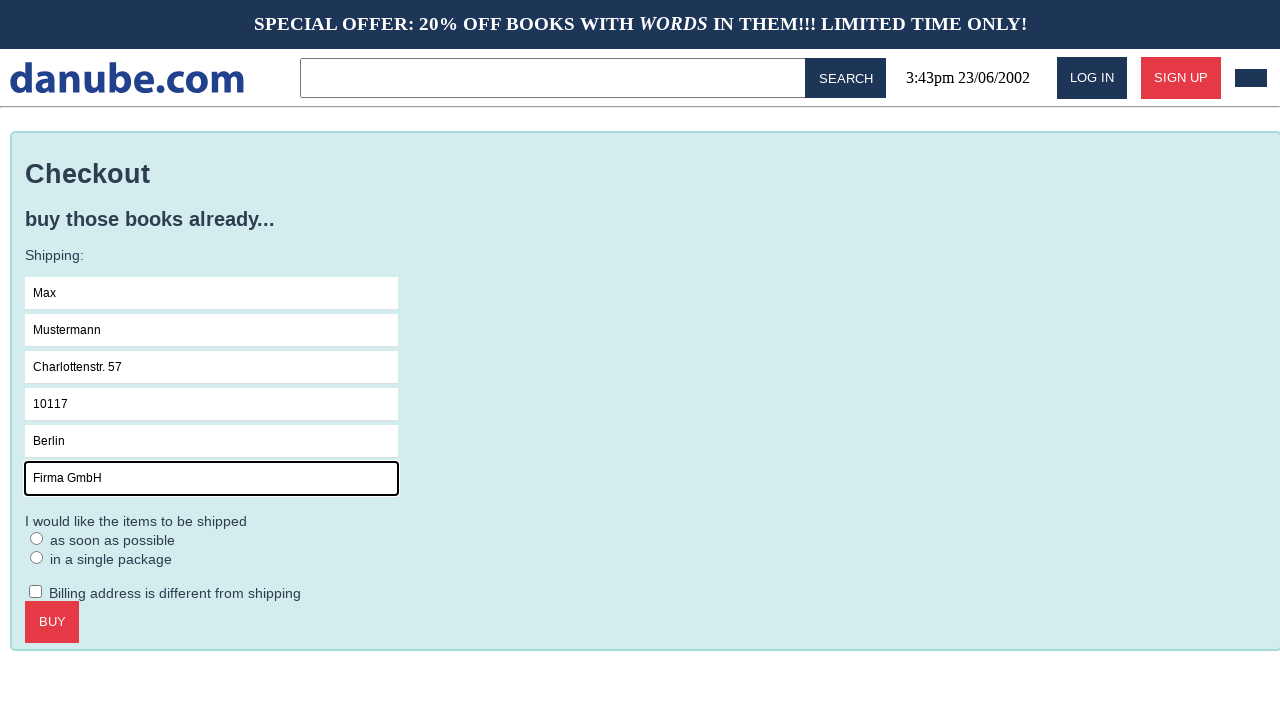

Clicked on checkout form at (646, 439) on .checkout > form
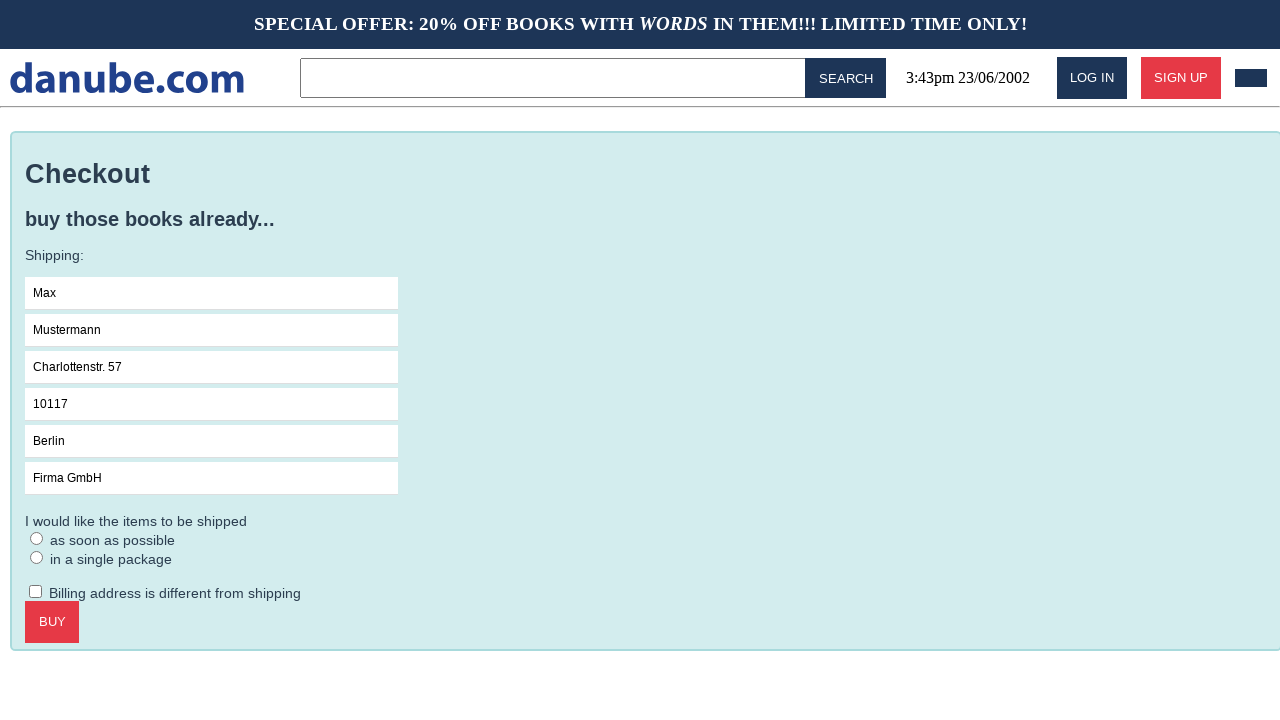

Selected ASAP delivery option at (37, 538) on #asap
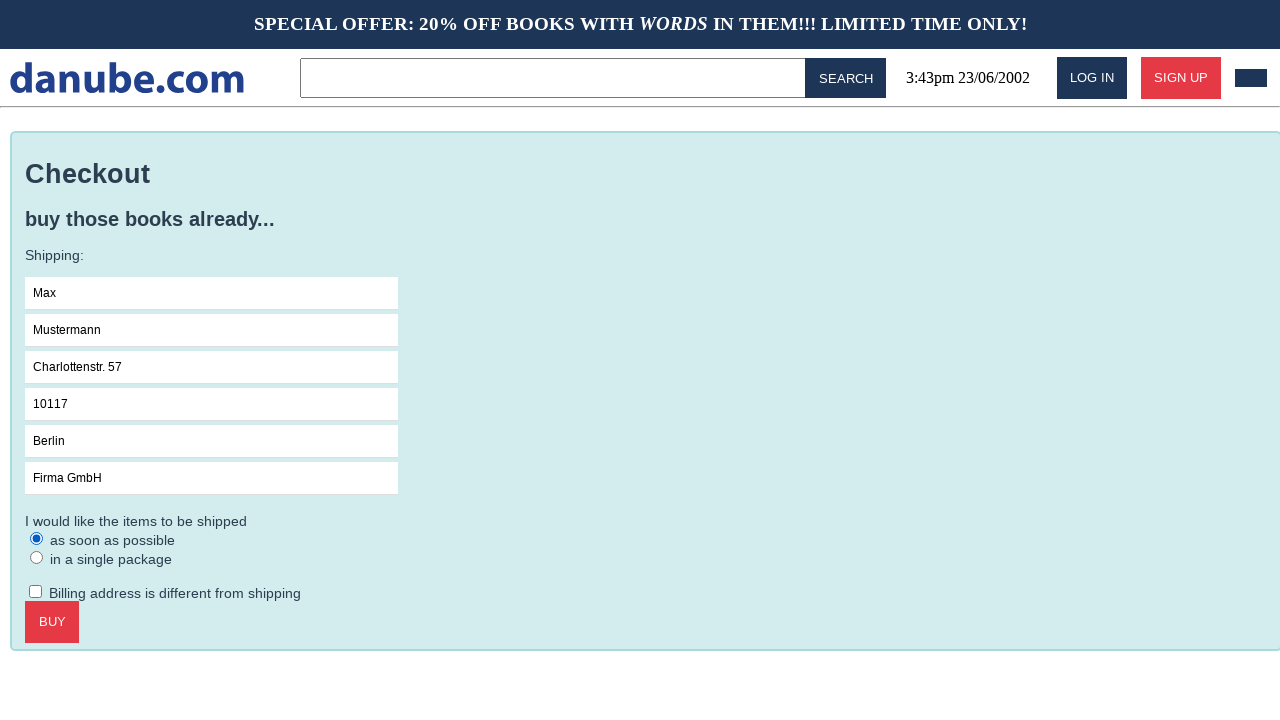

Clicked to confirm order and complete checkout at (52, 622) on .checkout > .call-to-action
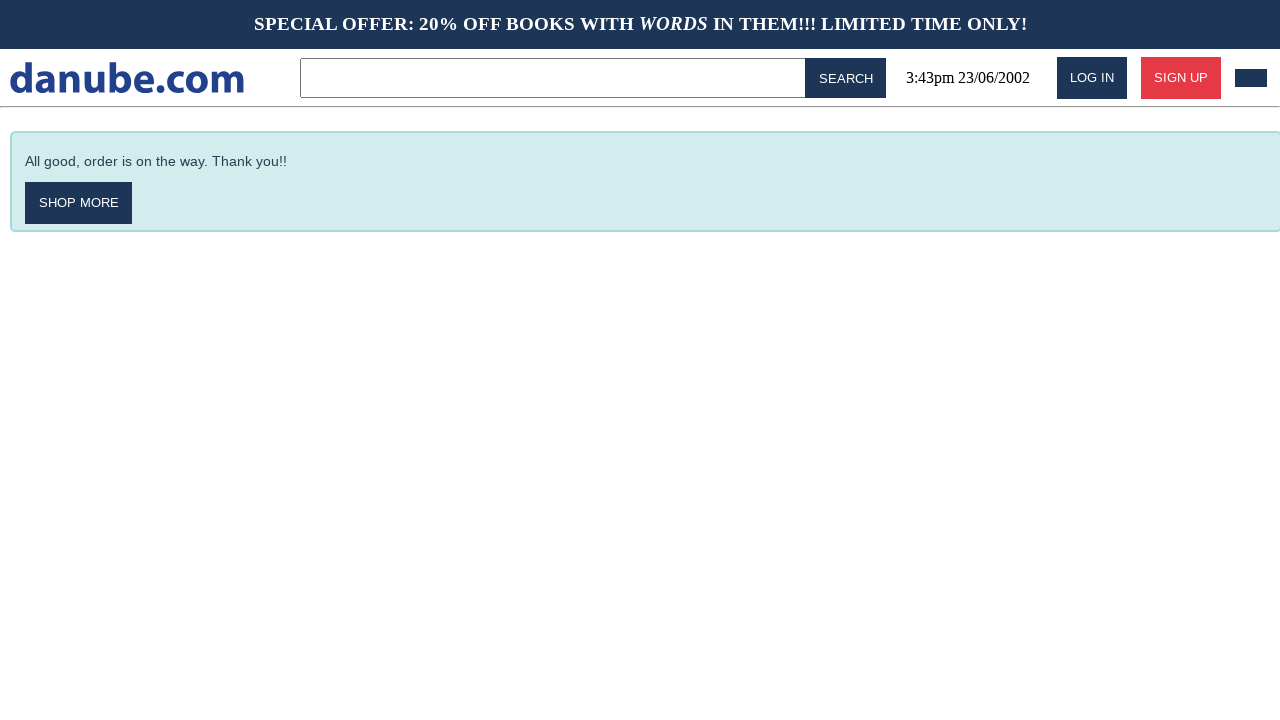

Order confirmation message appeared
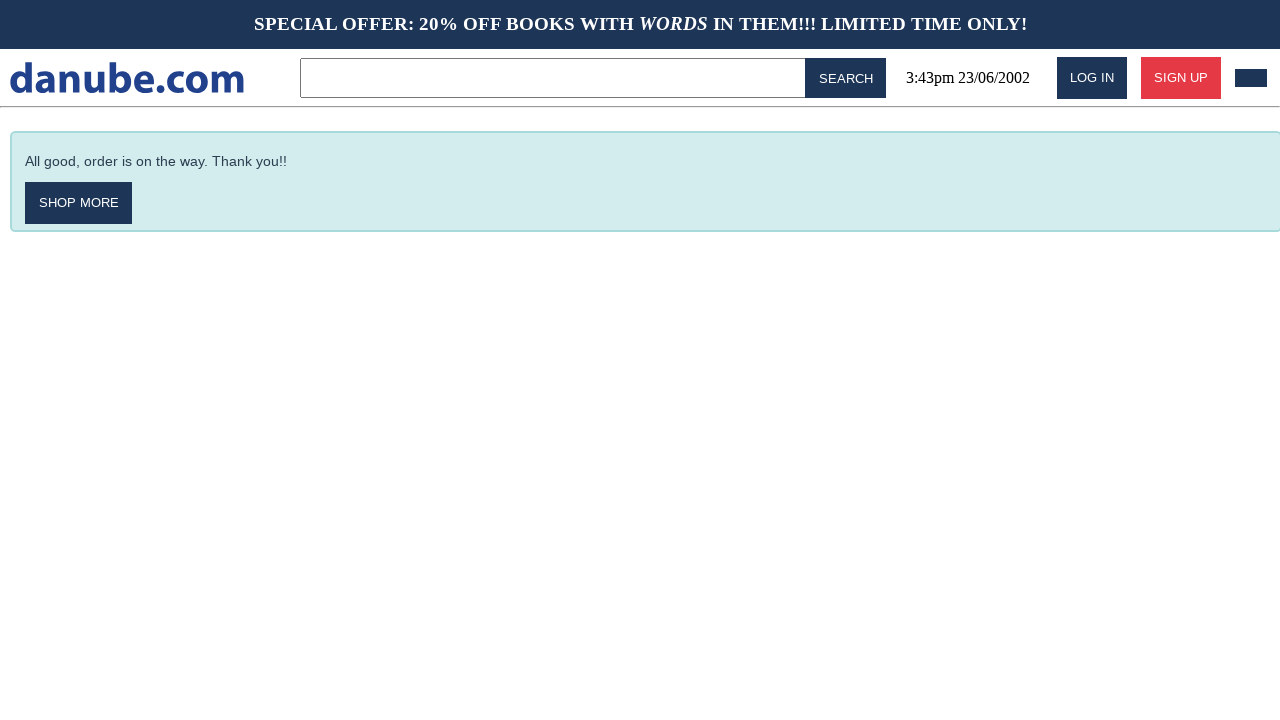

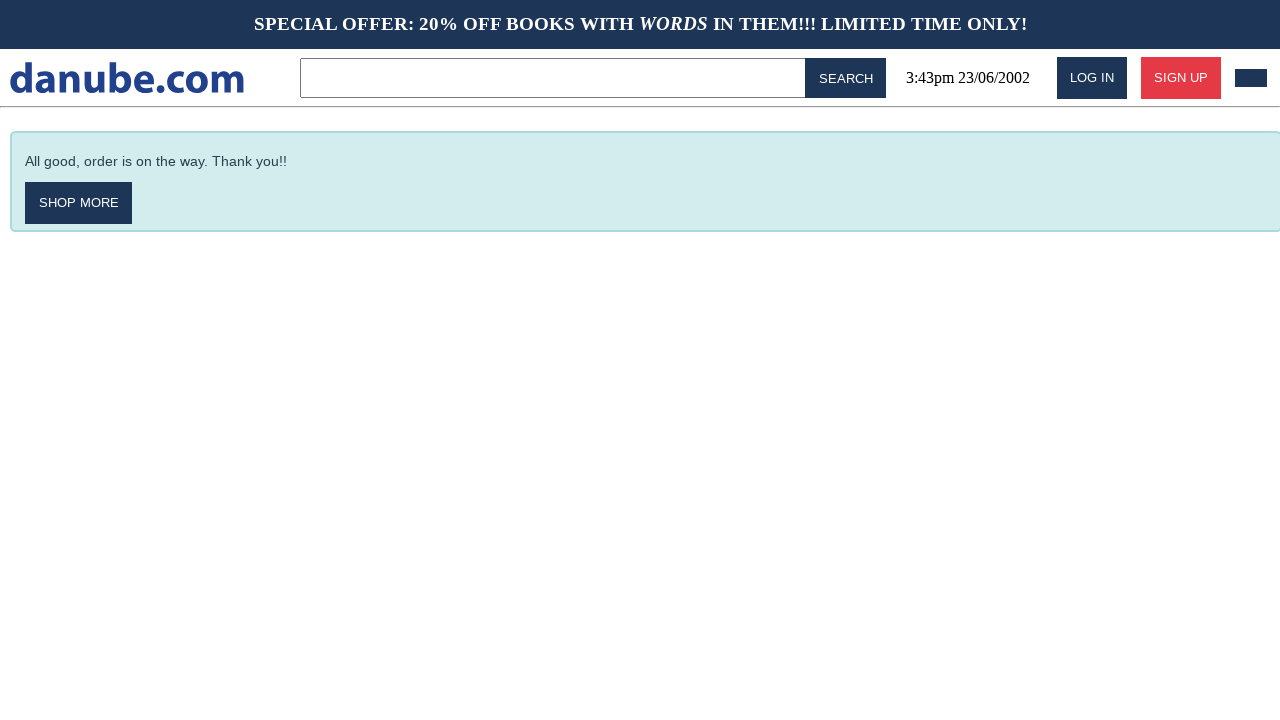